Tests the Add/Remove Elements functionality by clicking the Add Element button, verifying the Delete button appears, clicking Delete, and verifying the page title text is still visible.

Starting URL: https://the-internet.herokuapp.com/add_remove_elements/

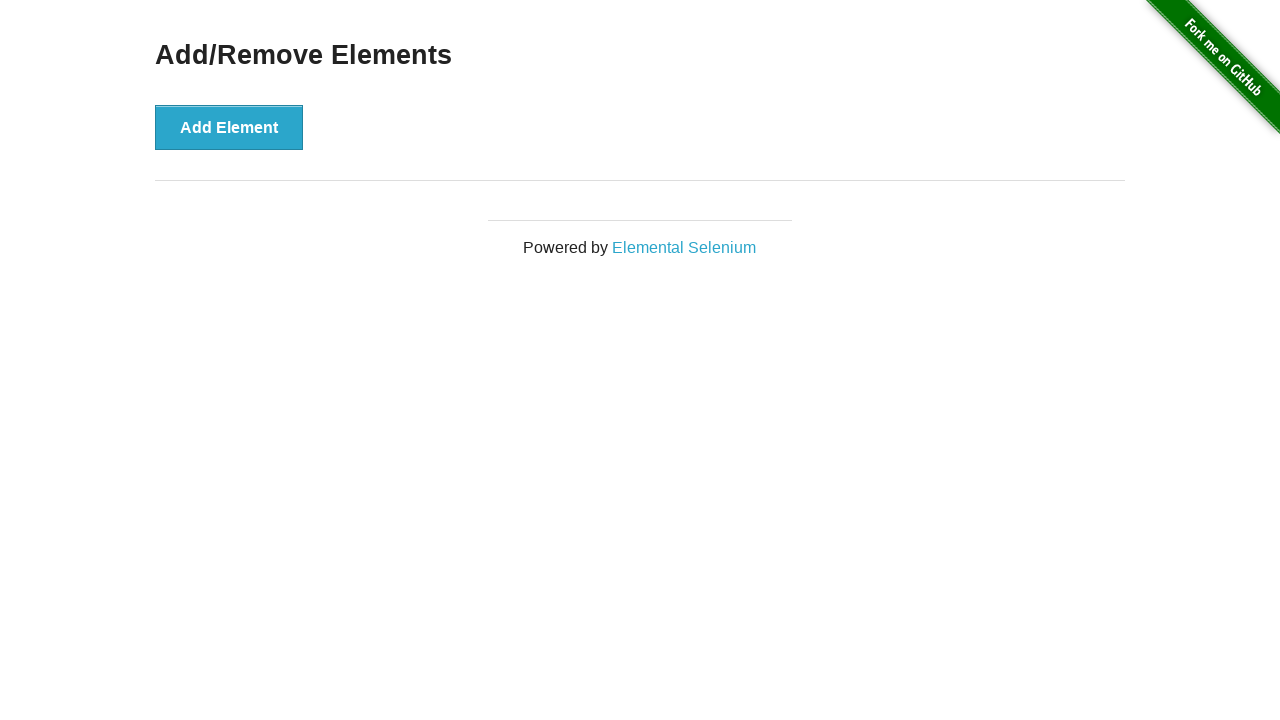

Clicked 'Add Element' button at (229, 127) on text=Add Element
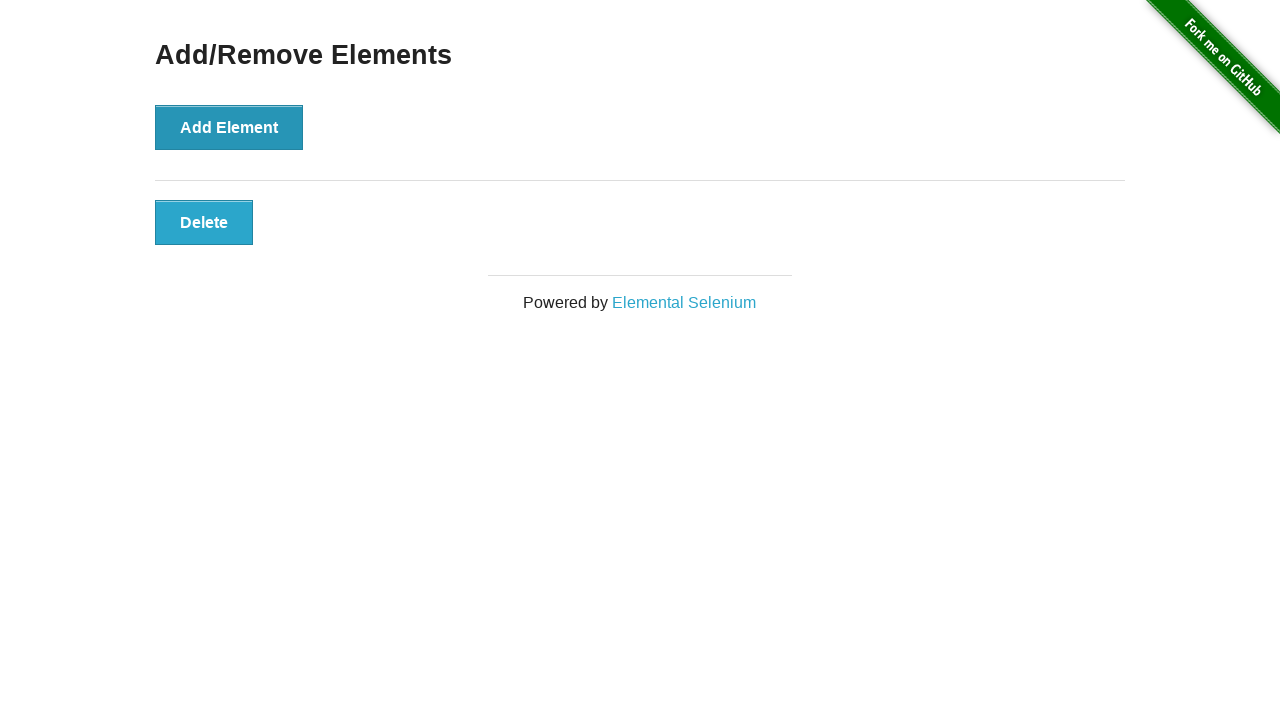

Delete button appeared on page
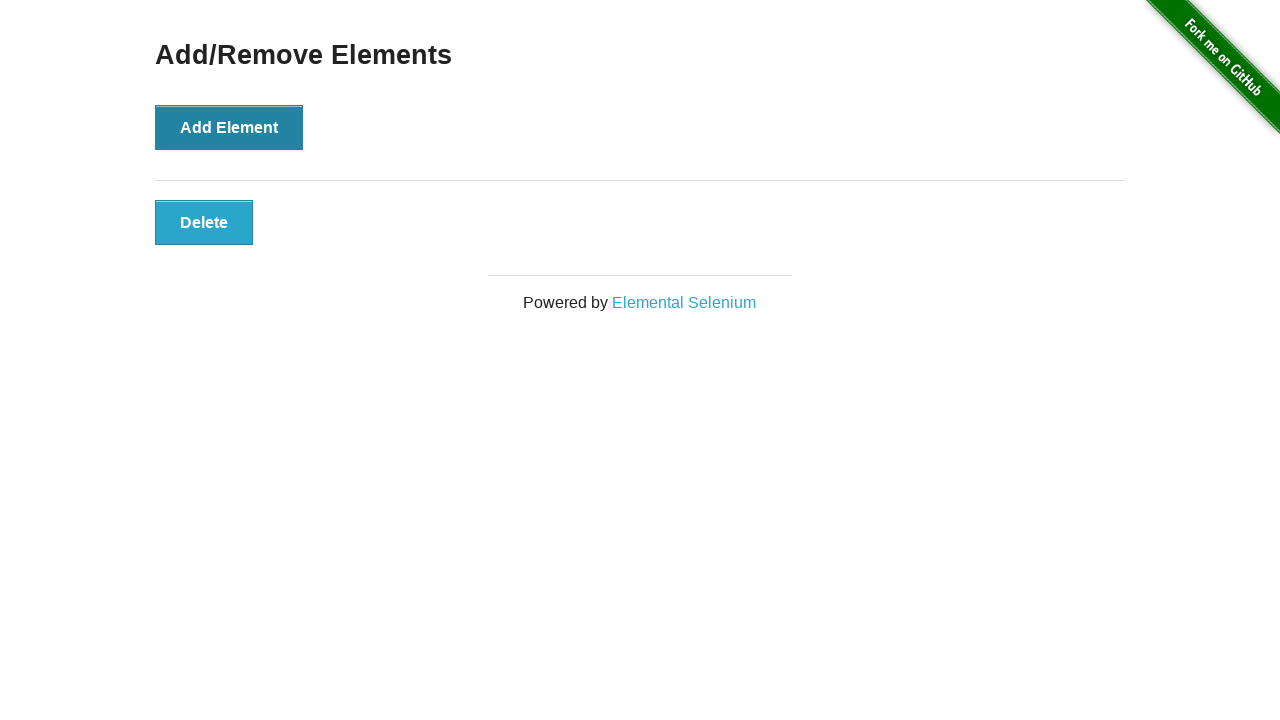

Verified Delete button is visible
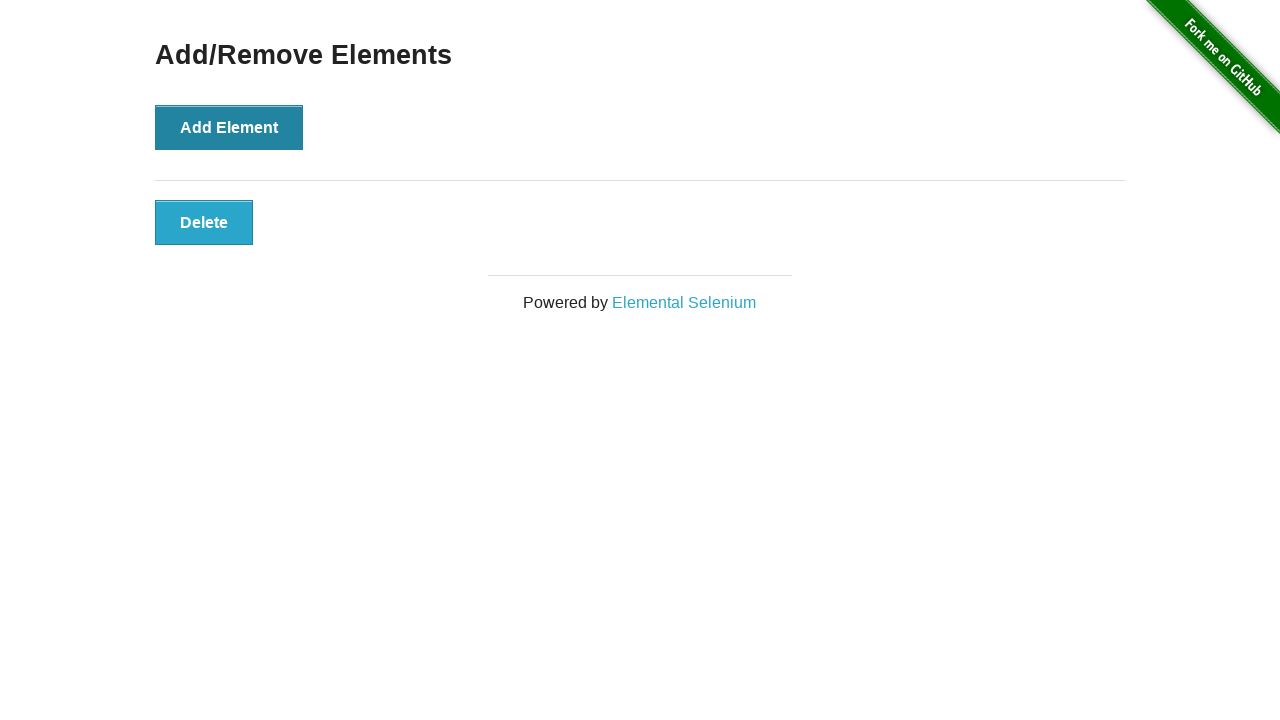

Clicked Delete button at (204, 222) on text=Delete
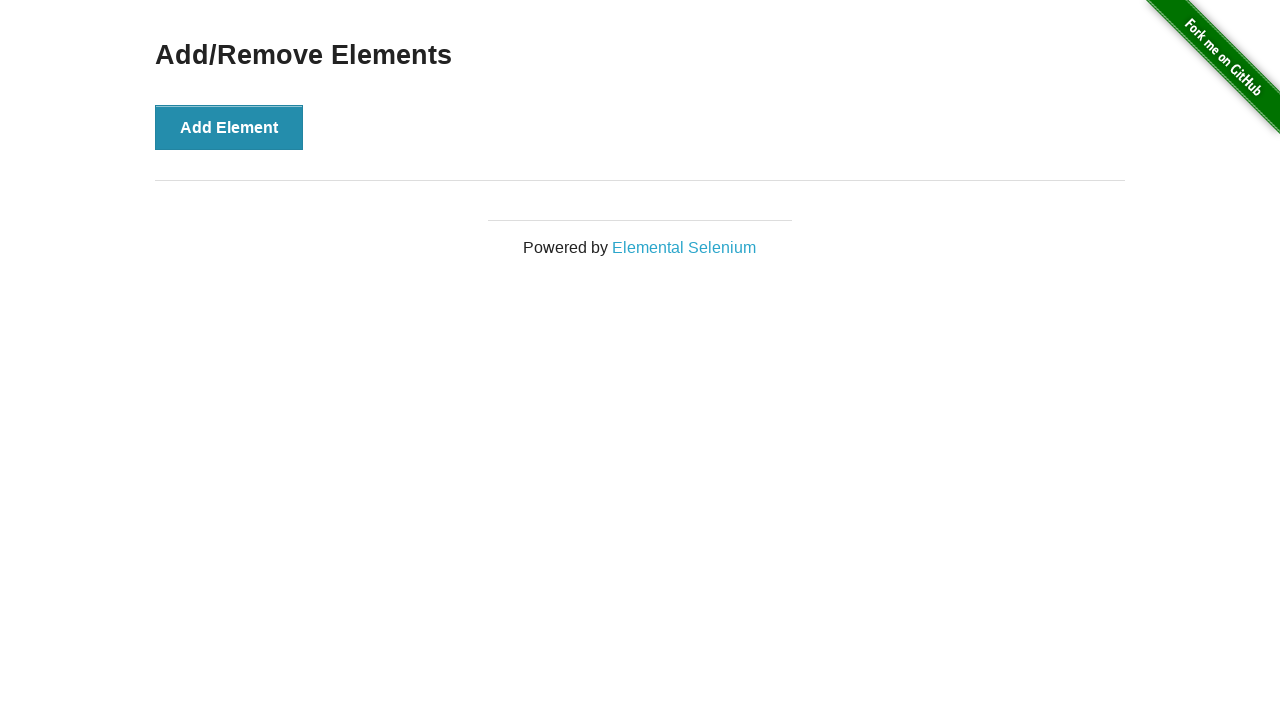

Verified 'Add/Remove Elements' heading is still visible
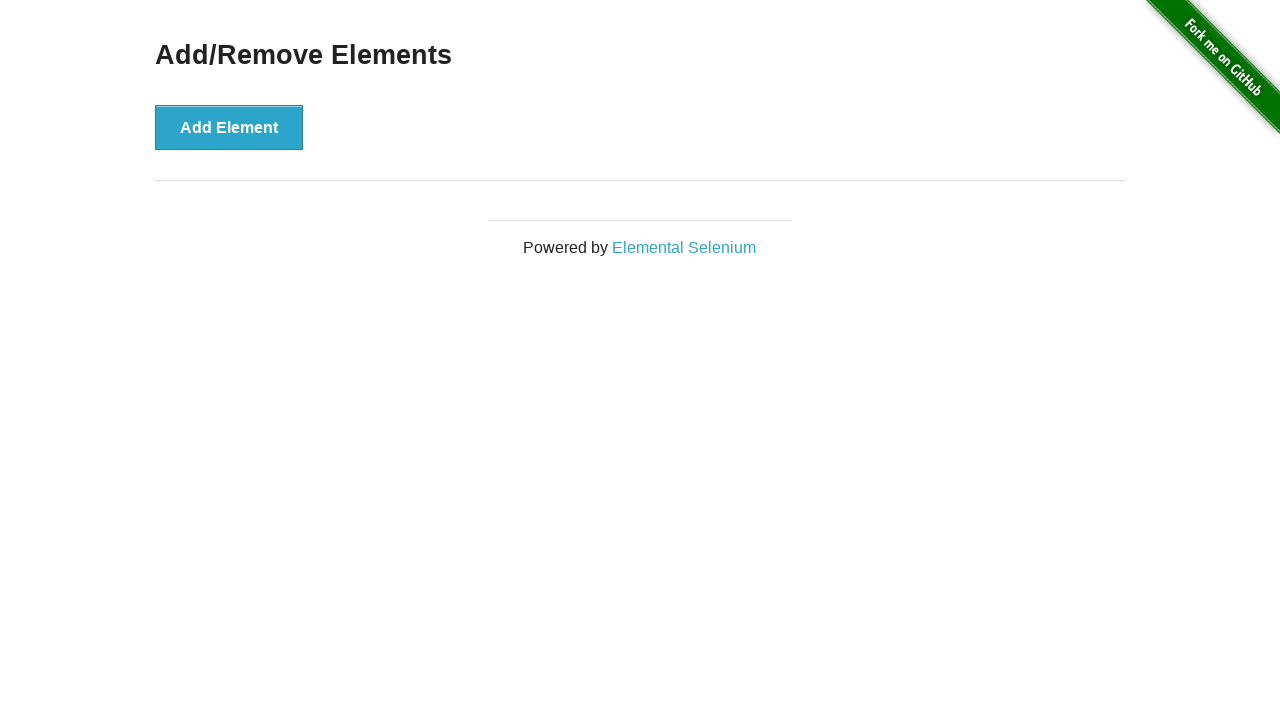

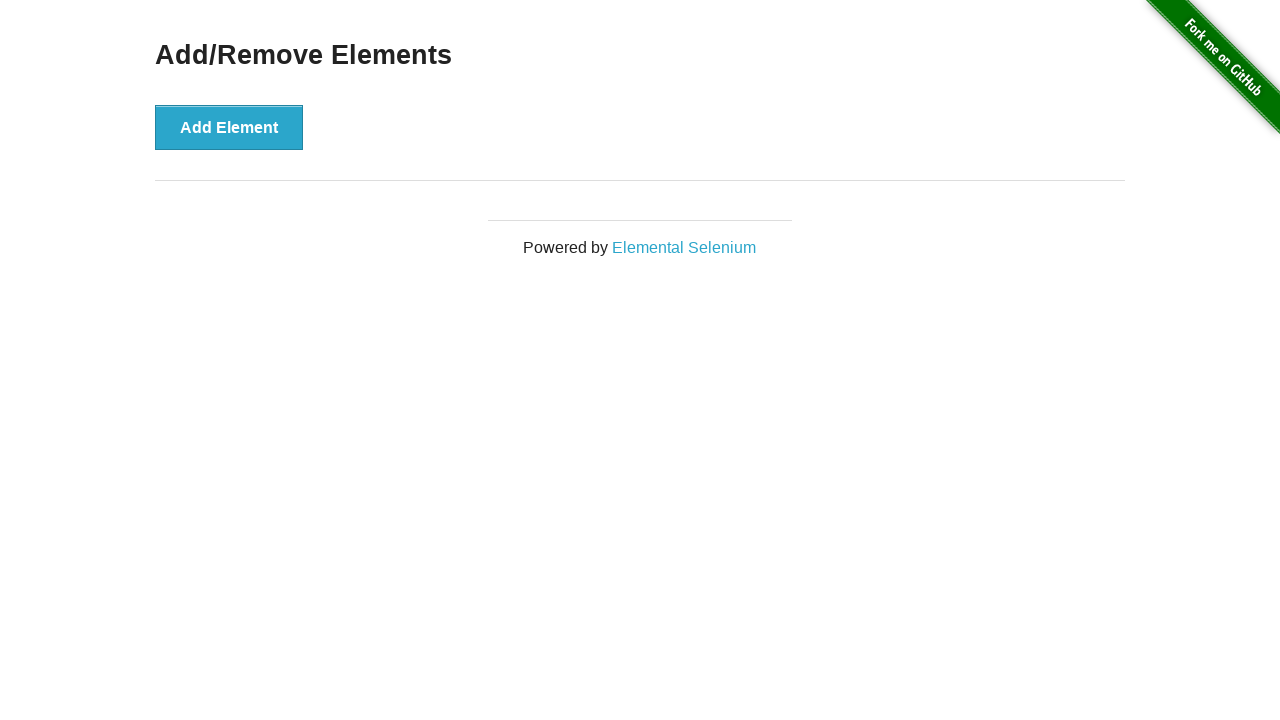